Tests marking all items as completed using the toggle-all checkbox

Starting URL: https://demo.playwright.dev/todomvc

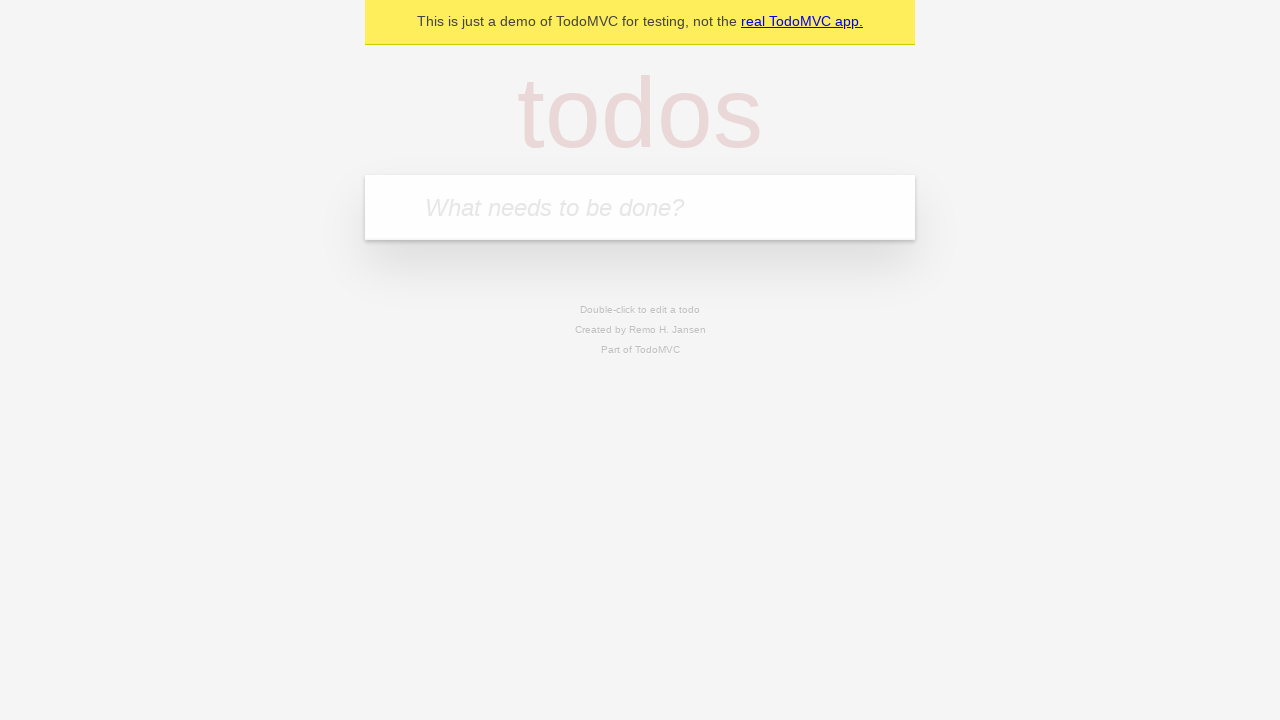

Filled todo input with 'buy some cheese' on internal:attr=[placeholder="What needs to be done?"i]
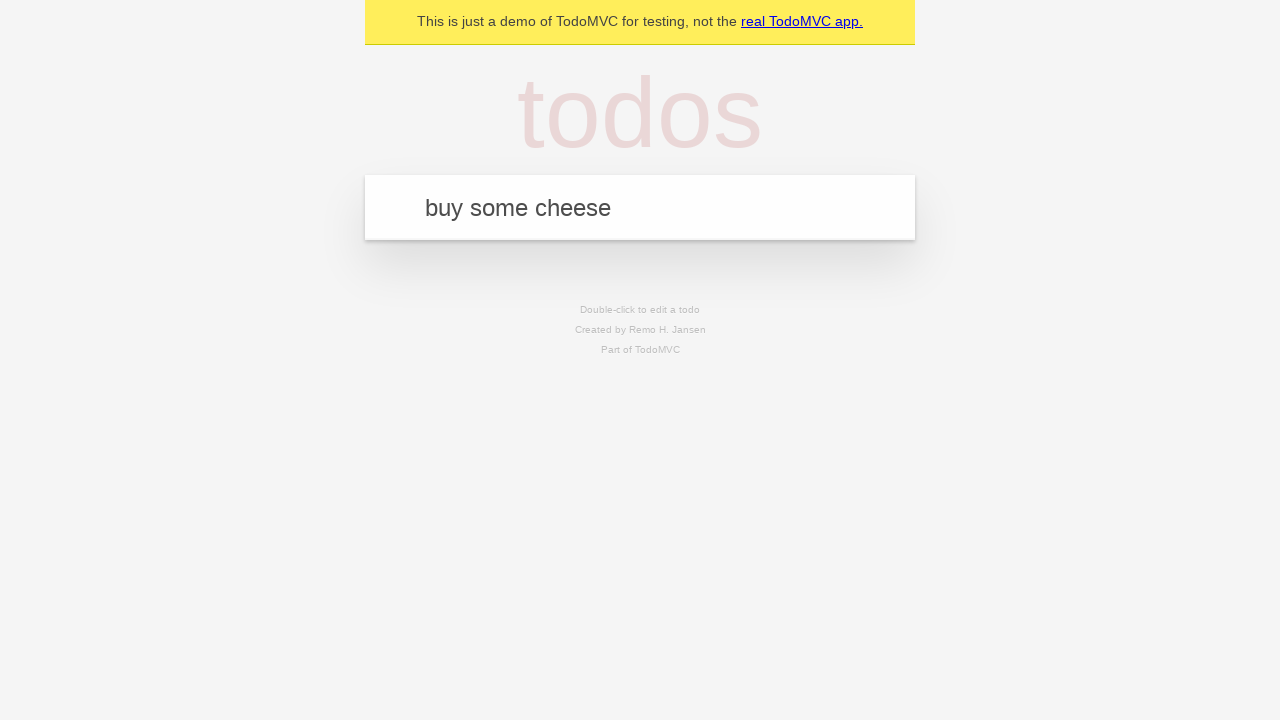

Pressed Enter to create first todo item on internal:attr=[placeholder="What needs to be done?"i]
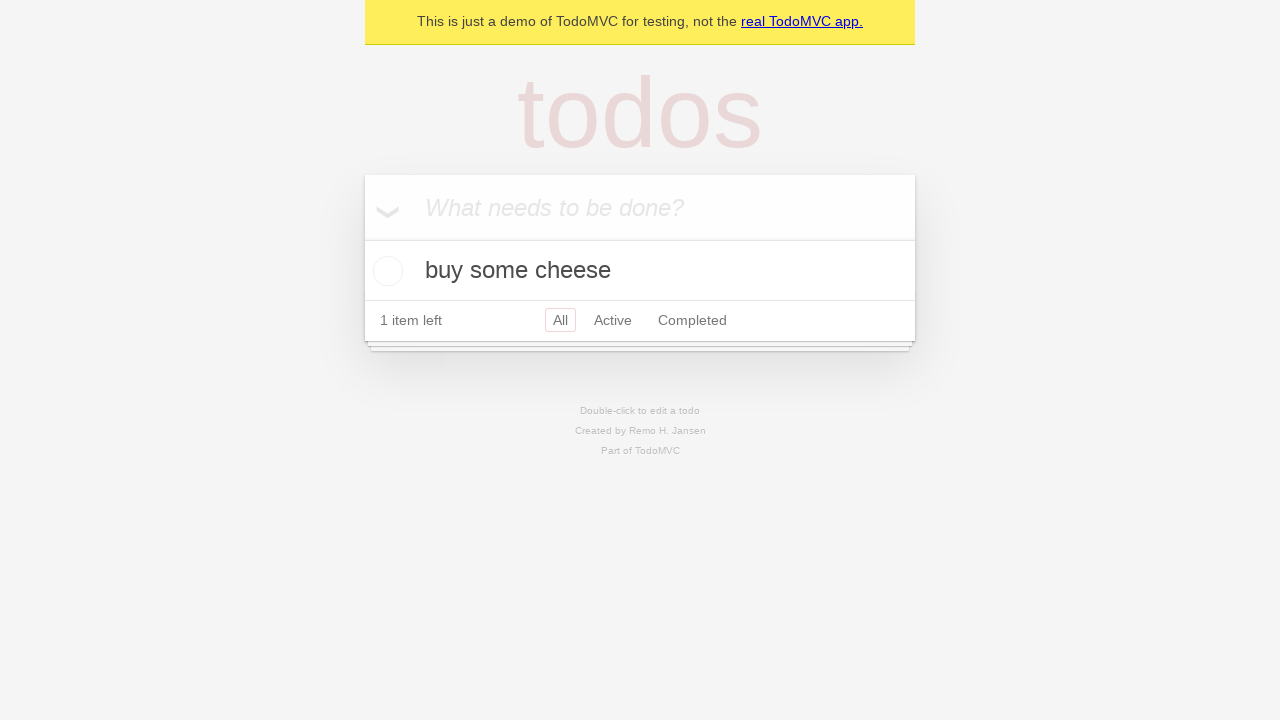

Filled todo input with 'feed the cat' on internal:attr=[placeholder="What needs to be done?"i]
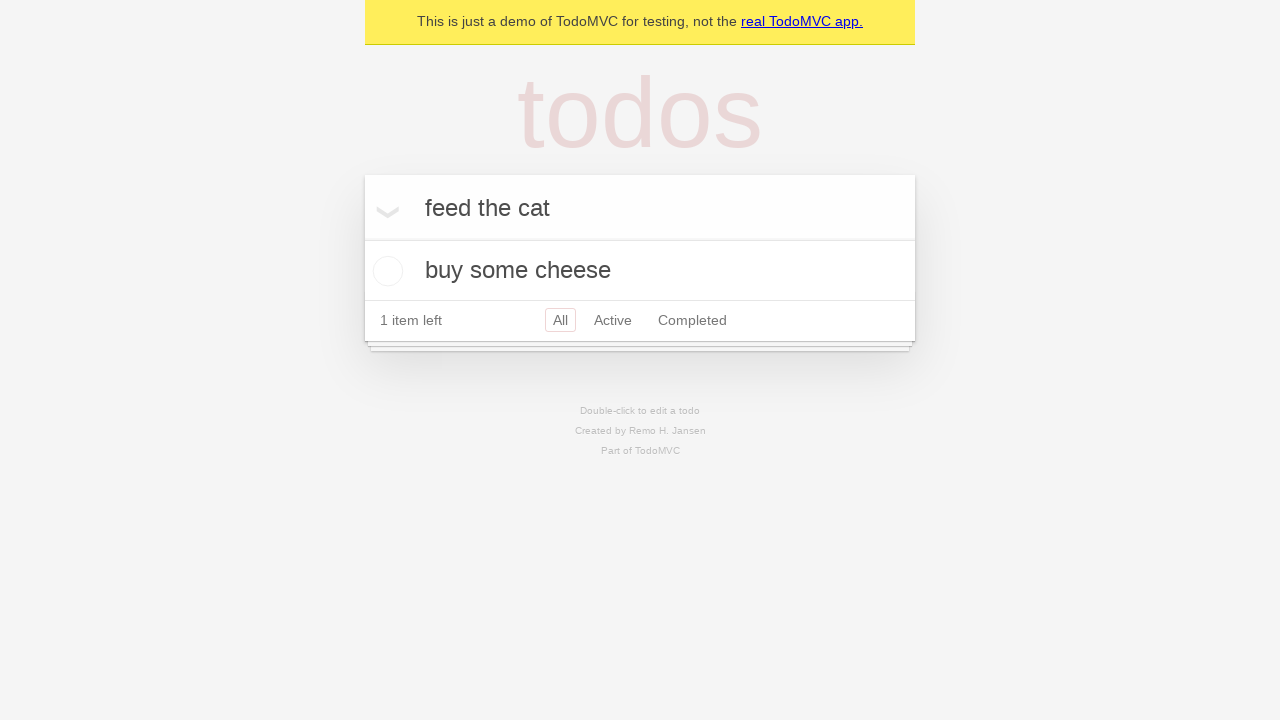

Pressed Enter to create second todo item on internal:attr=[placeholder="What needs to be done?"i]
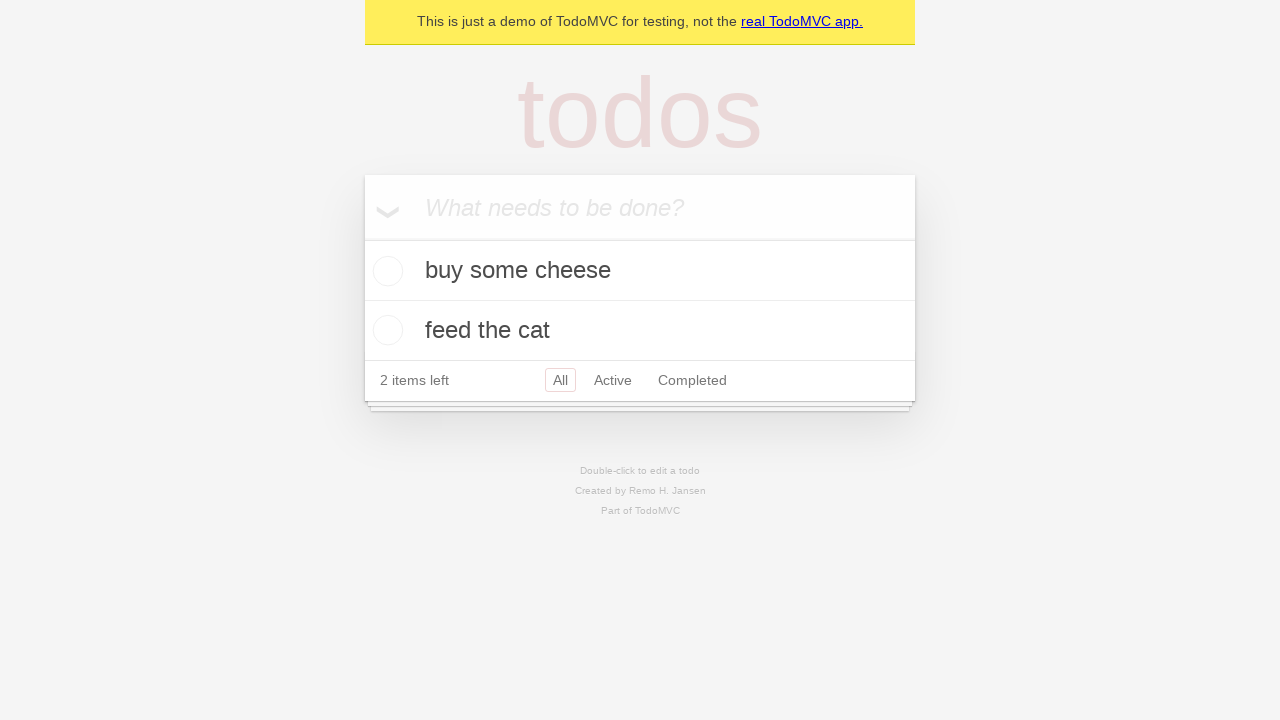

Filled todo input with 'book a doctors appointment' on internal:attr=[placeholder="What needs to be done?"i]
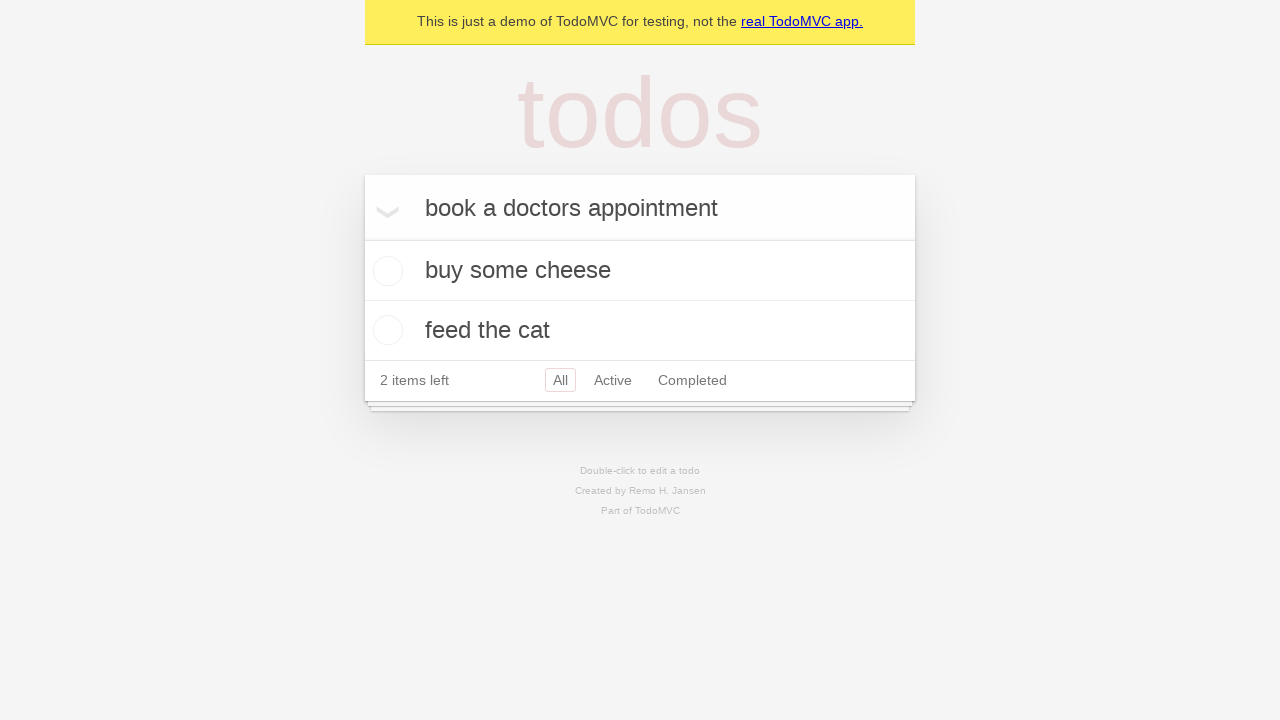

Pressed Enter to create third todo item on internal:attr=[placeholder="What needs to be done?"i]
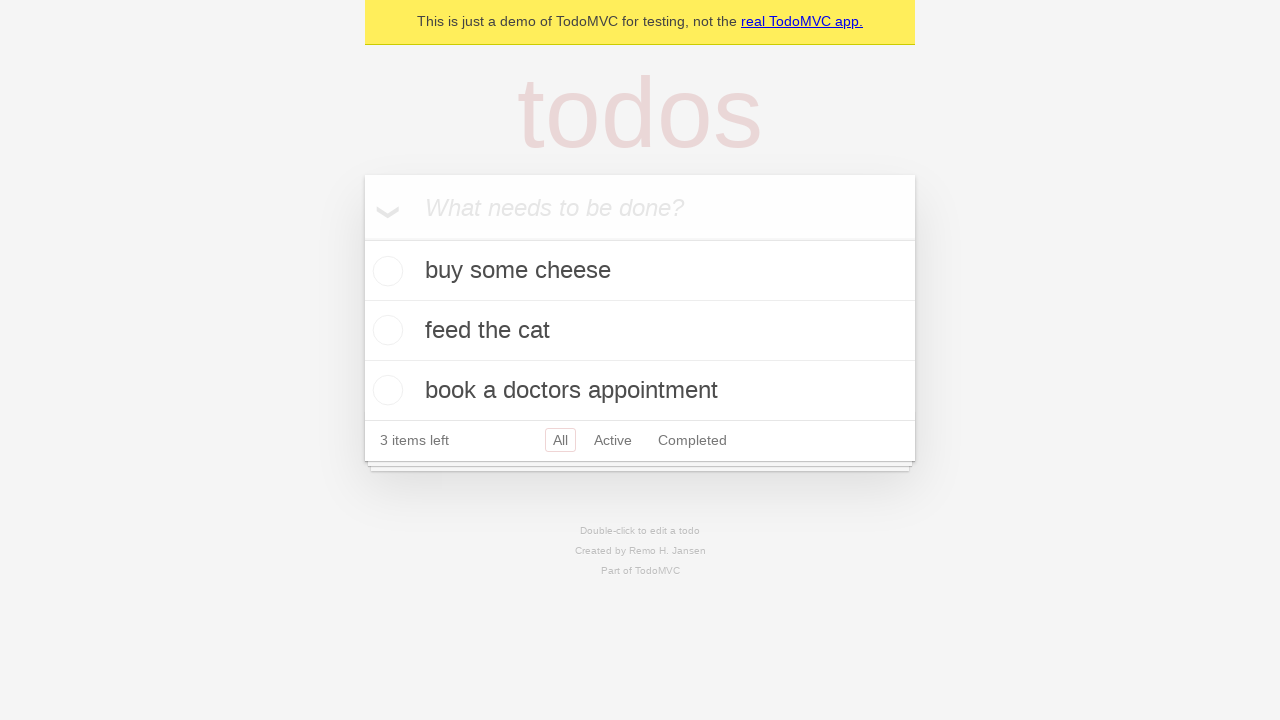

Toggle-all checkbox became visible
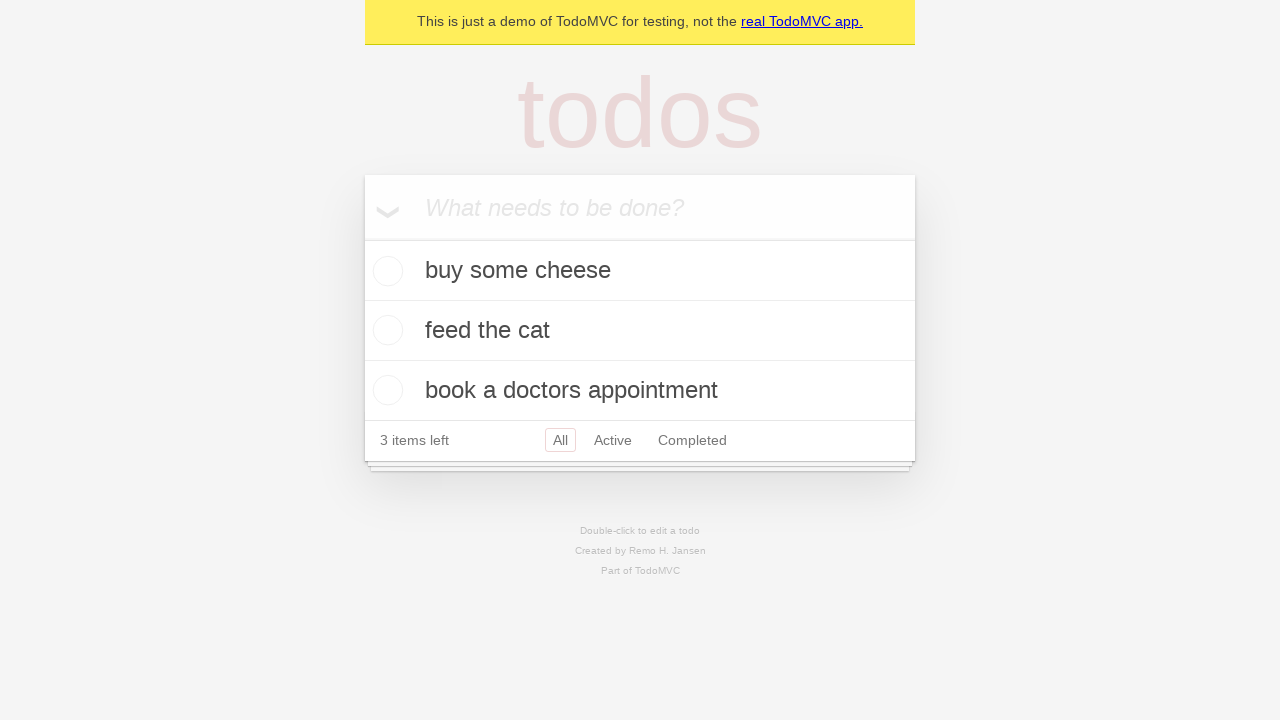

Checked toggle-all checkbox to mark all items as completed at (362, 238) on .toggle-all
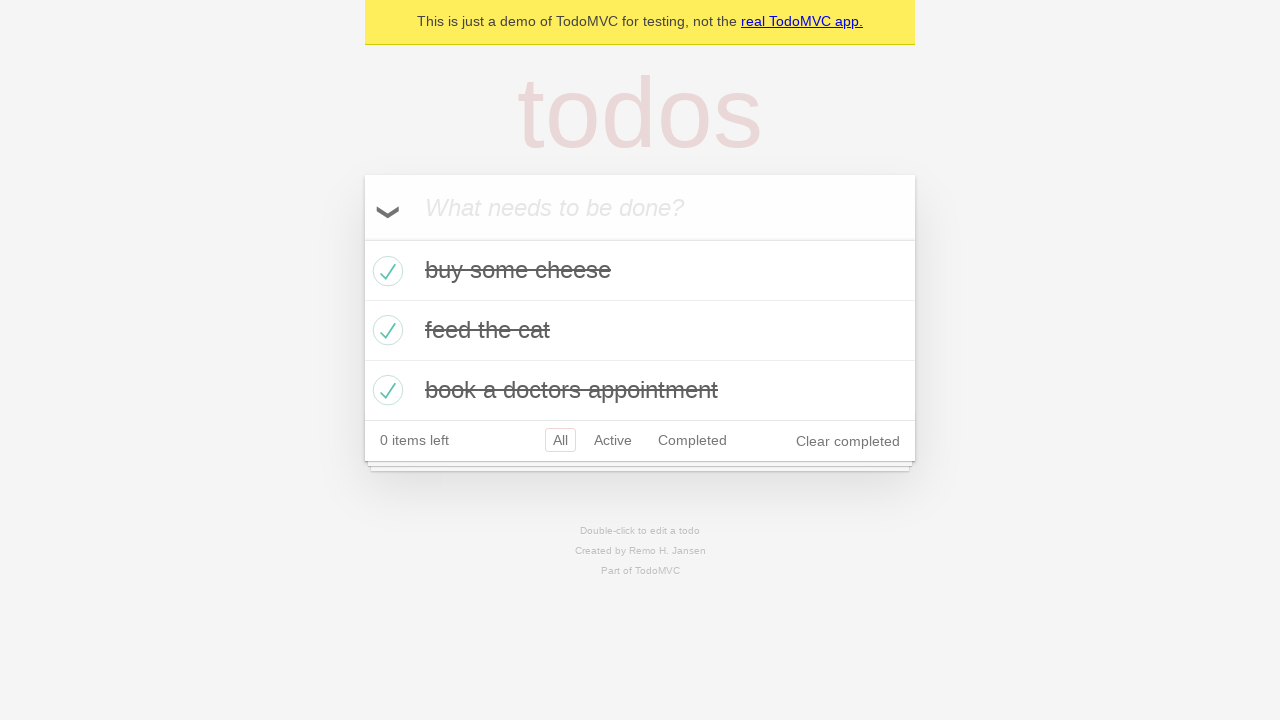

All todo items marked as completed
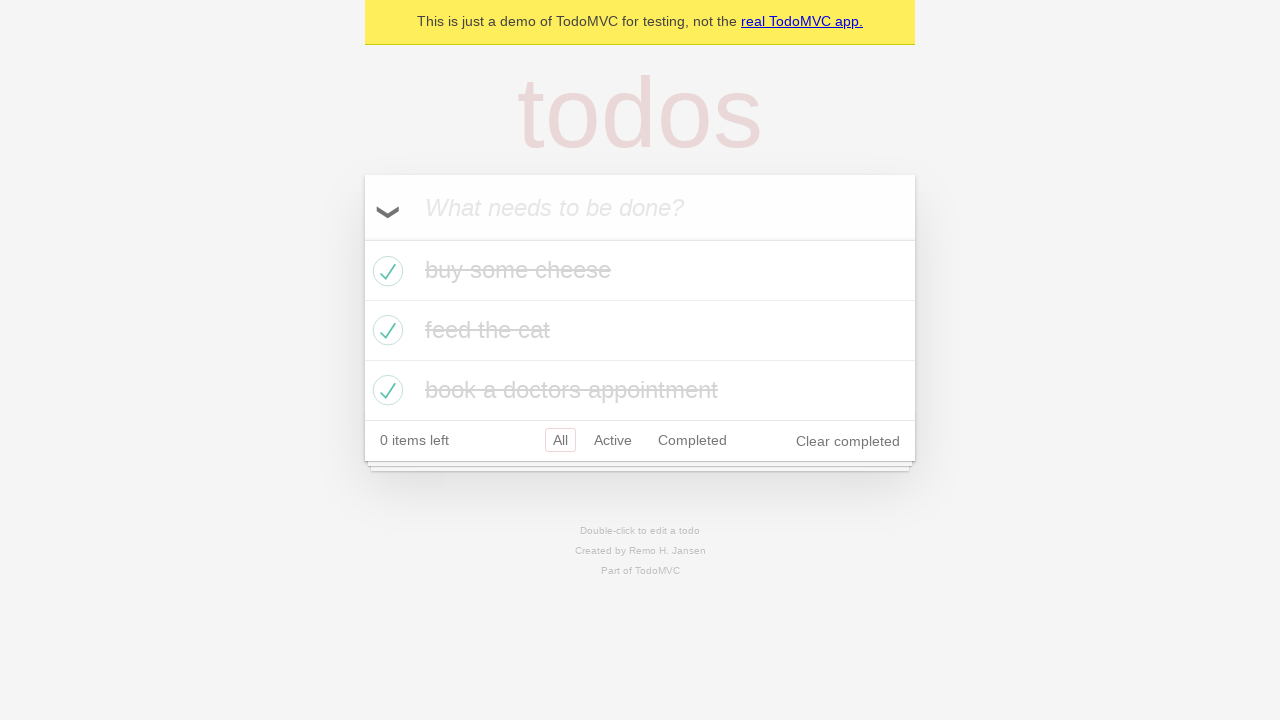

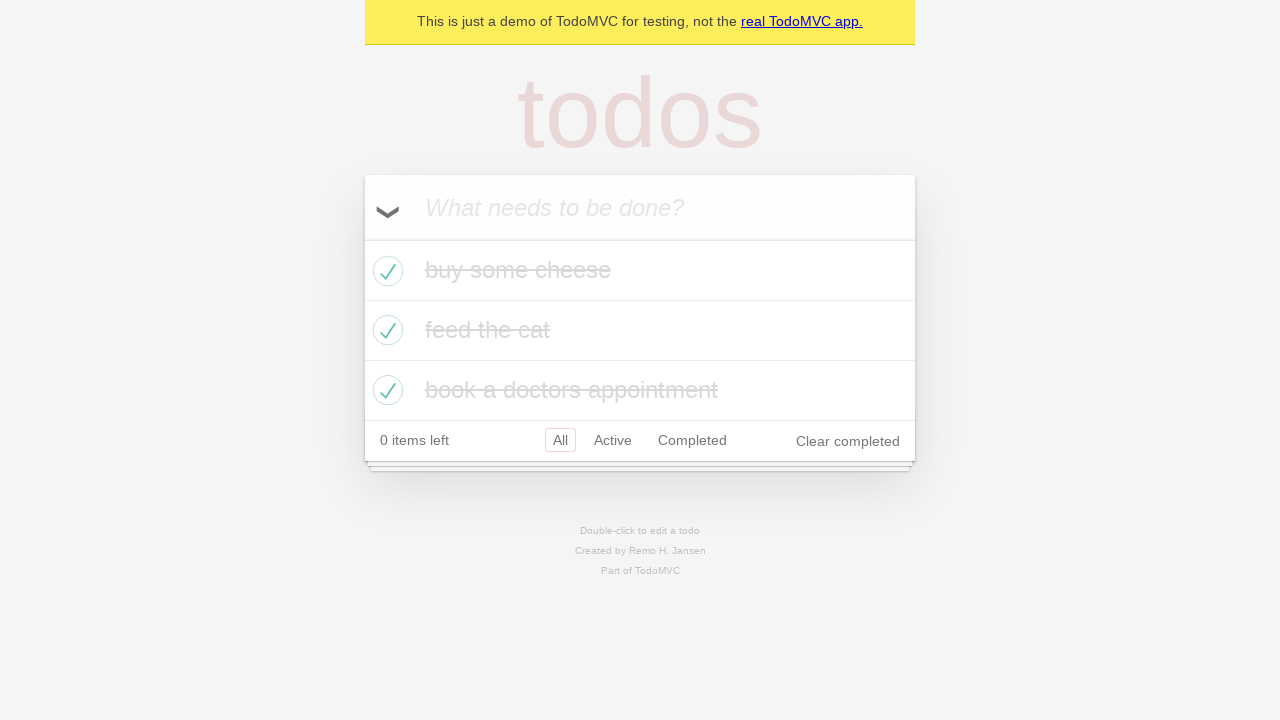